Tests multi-window handling by clicking a button that opens a new window, switching to the new window, clicking a HOME link, closing the new window, and returning to the parent window.

Starting URL: https://www.letskodeit.com/practice

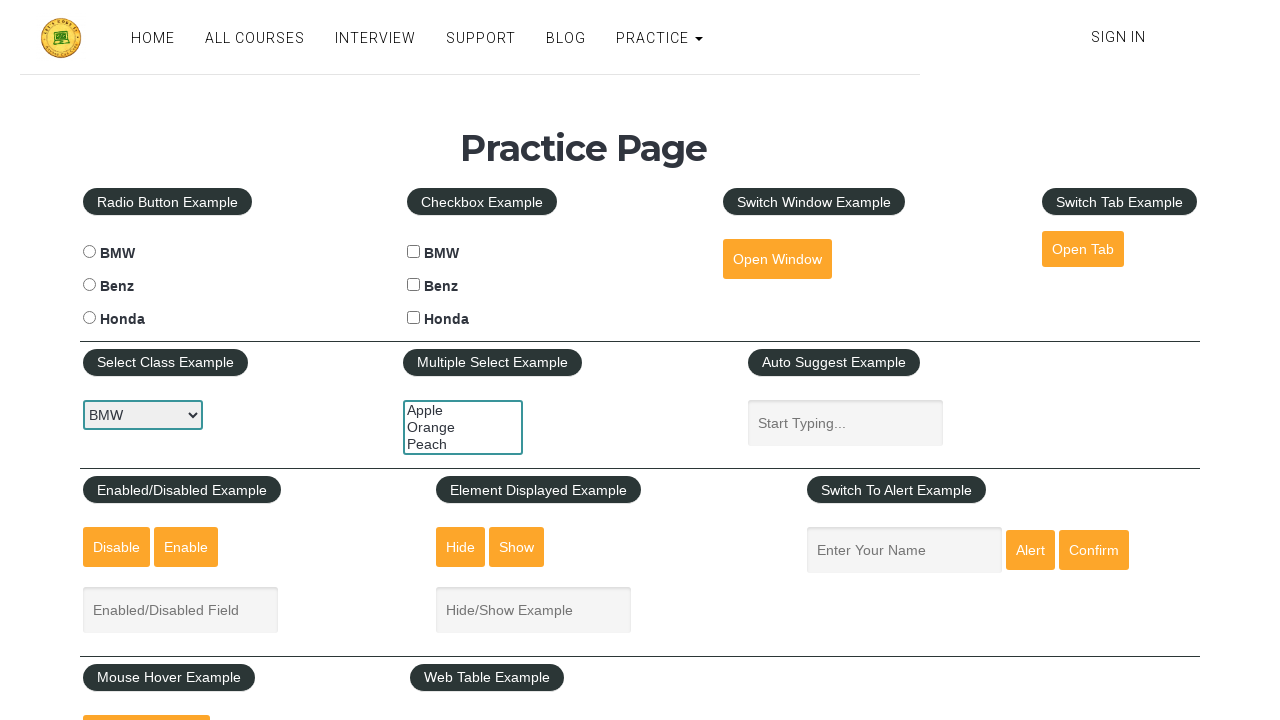

Clicked button to open new window at (777, 259) on #openwindow
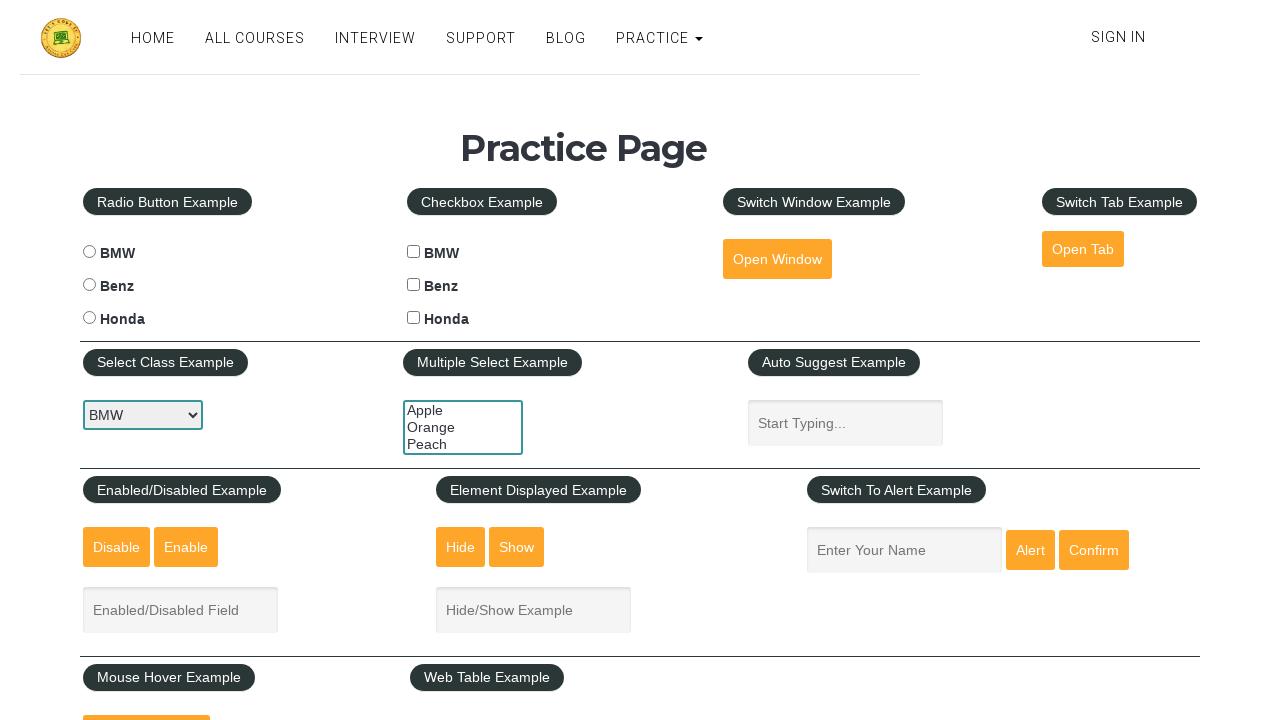

New window opened and captured
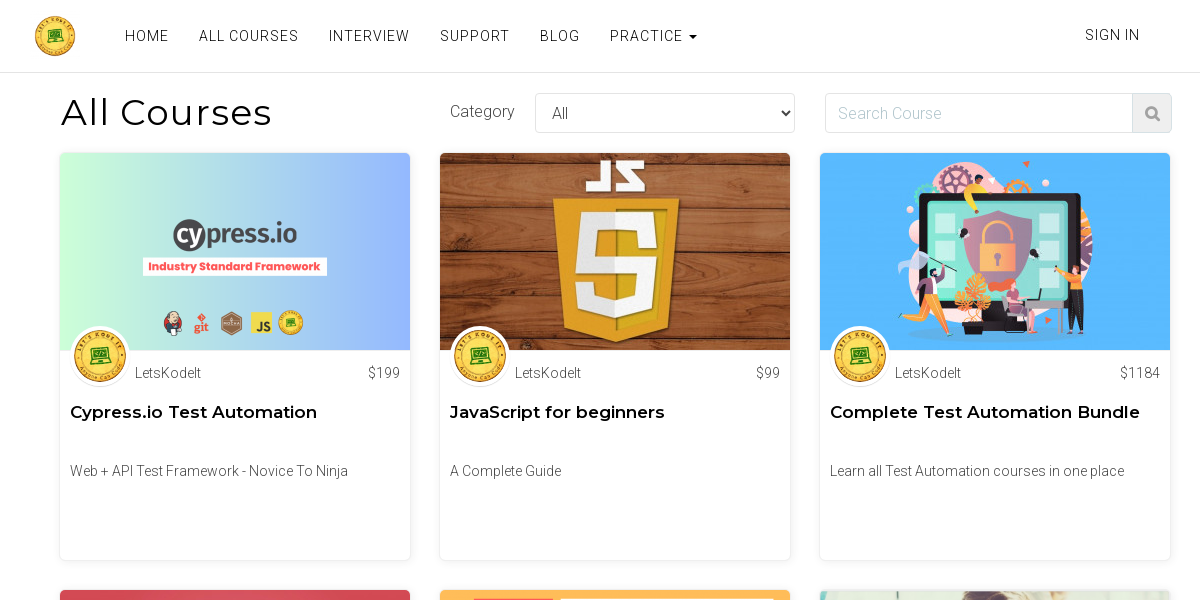

New window page load completed
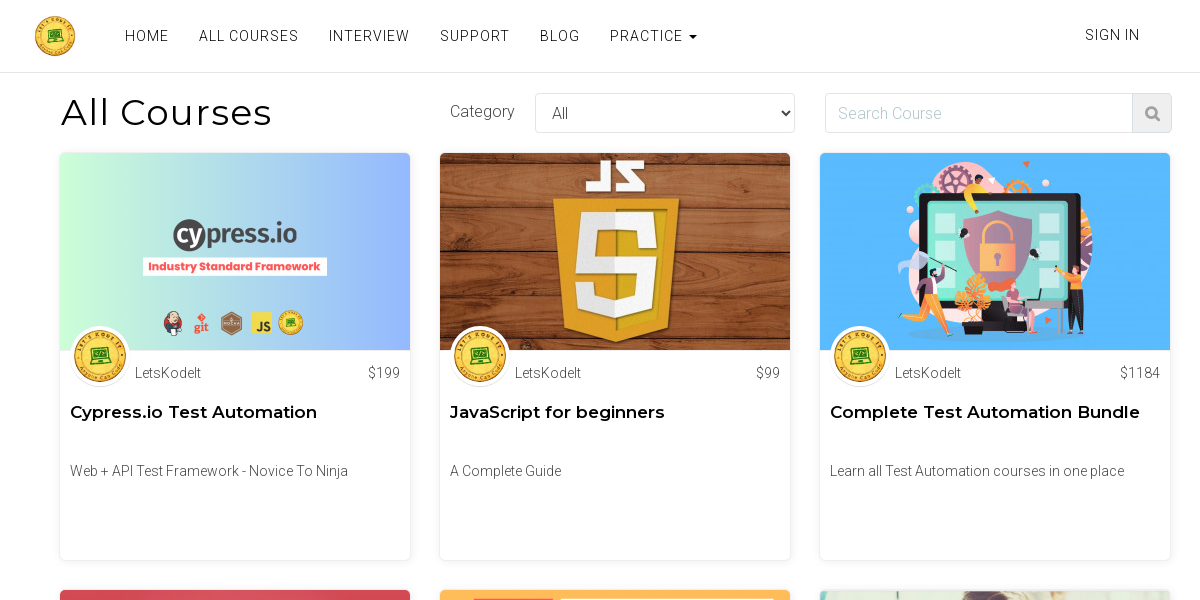

Clicked HOME link in new window at (147, 36) on xpath=//a[text()='HOME']
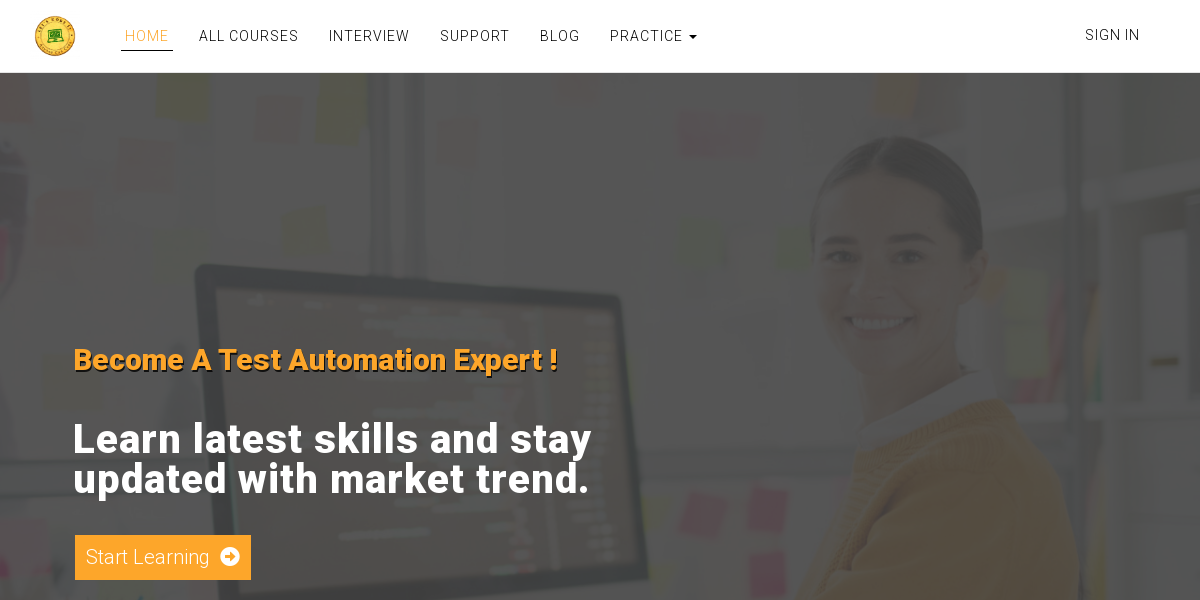

Navigation to HOME completed in new window
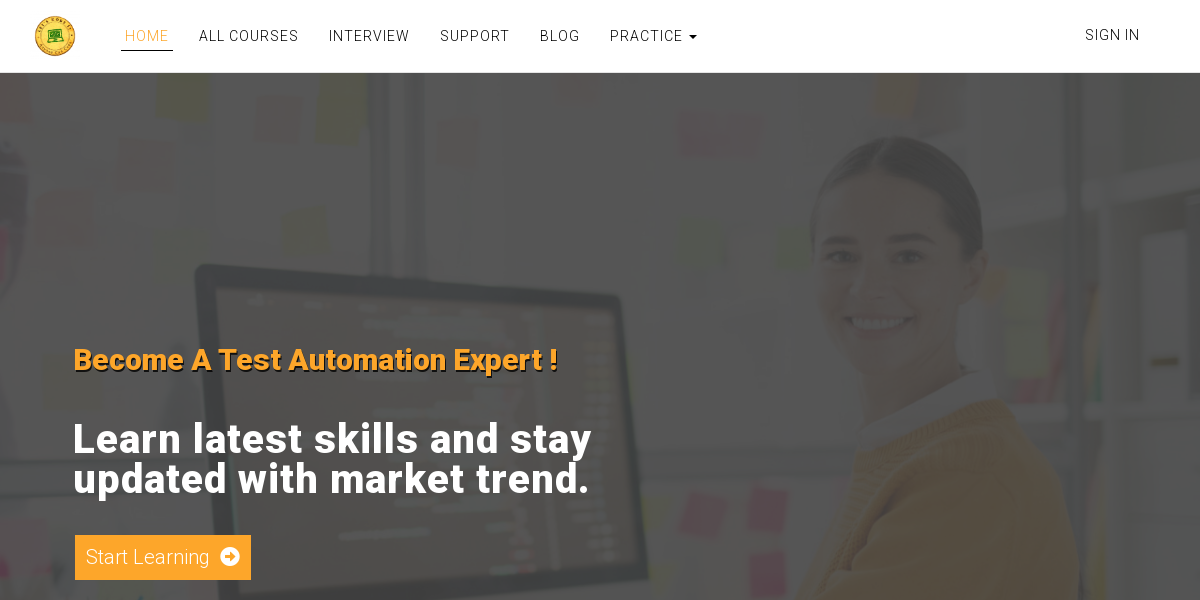

Closed new window
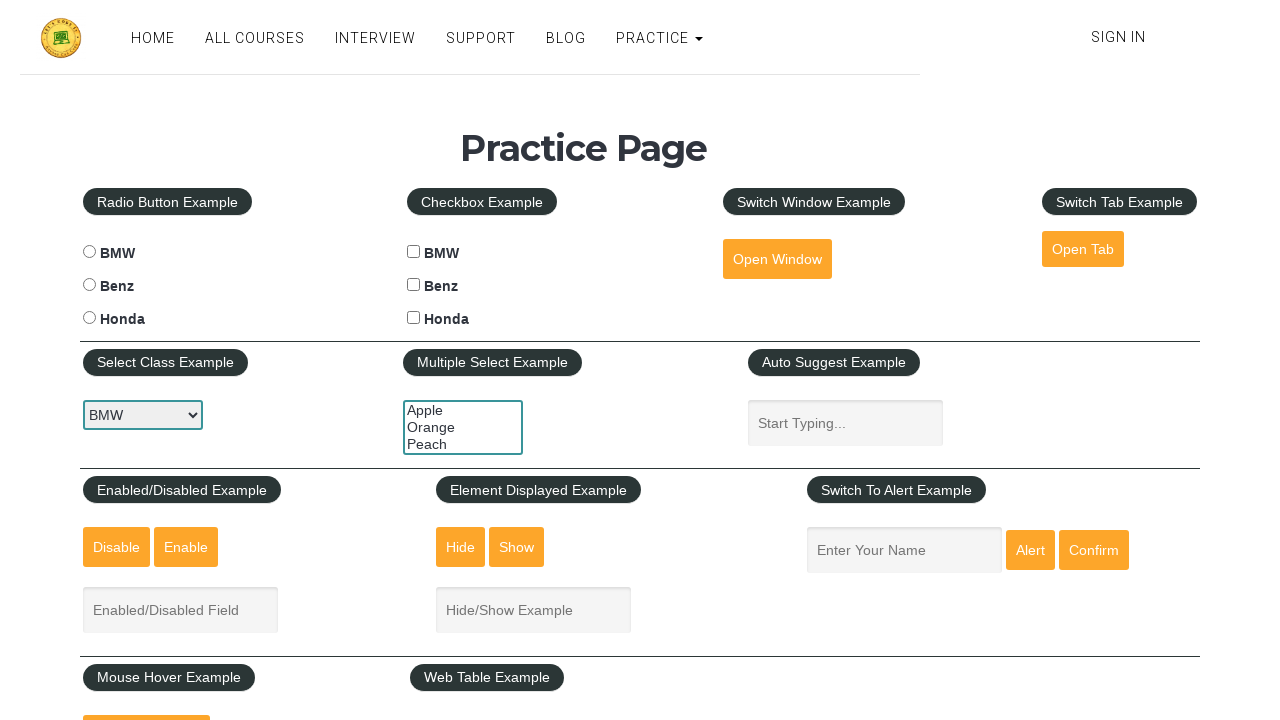

Returned to parent window and confirmed load state
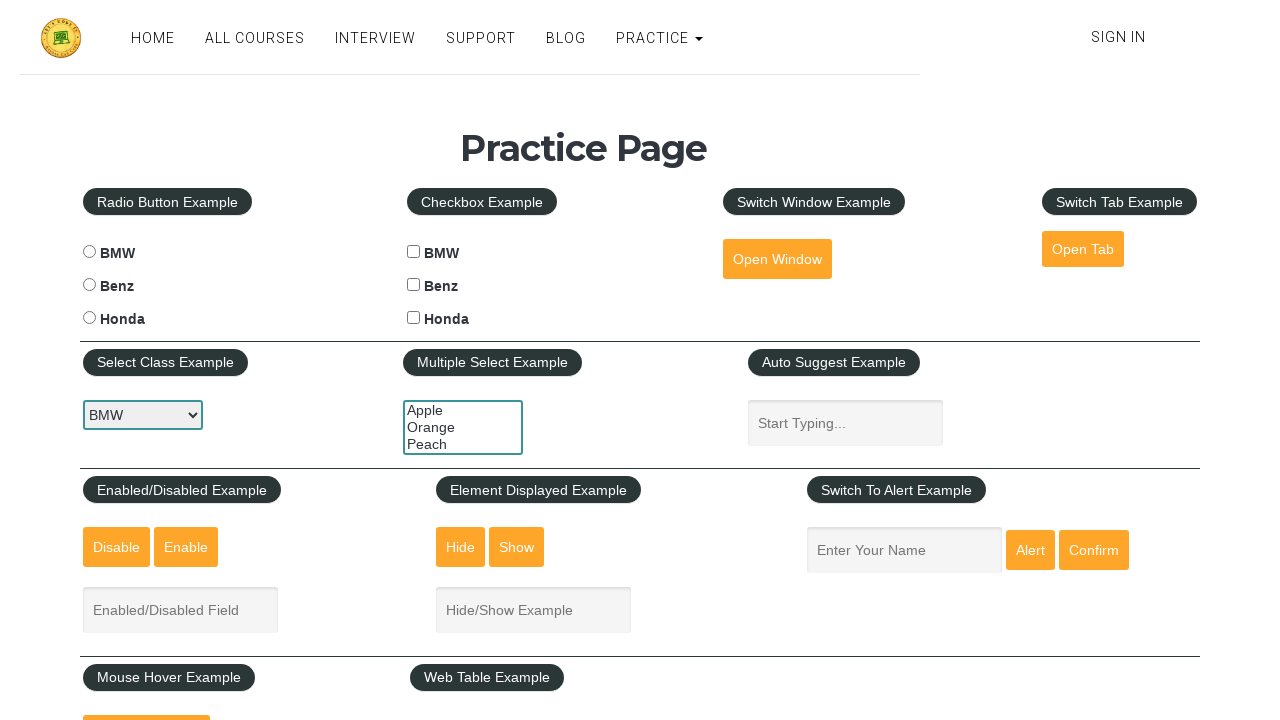

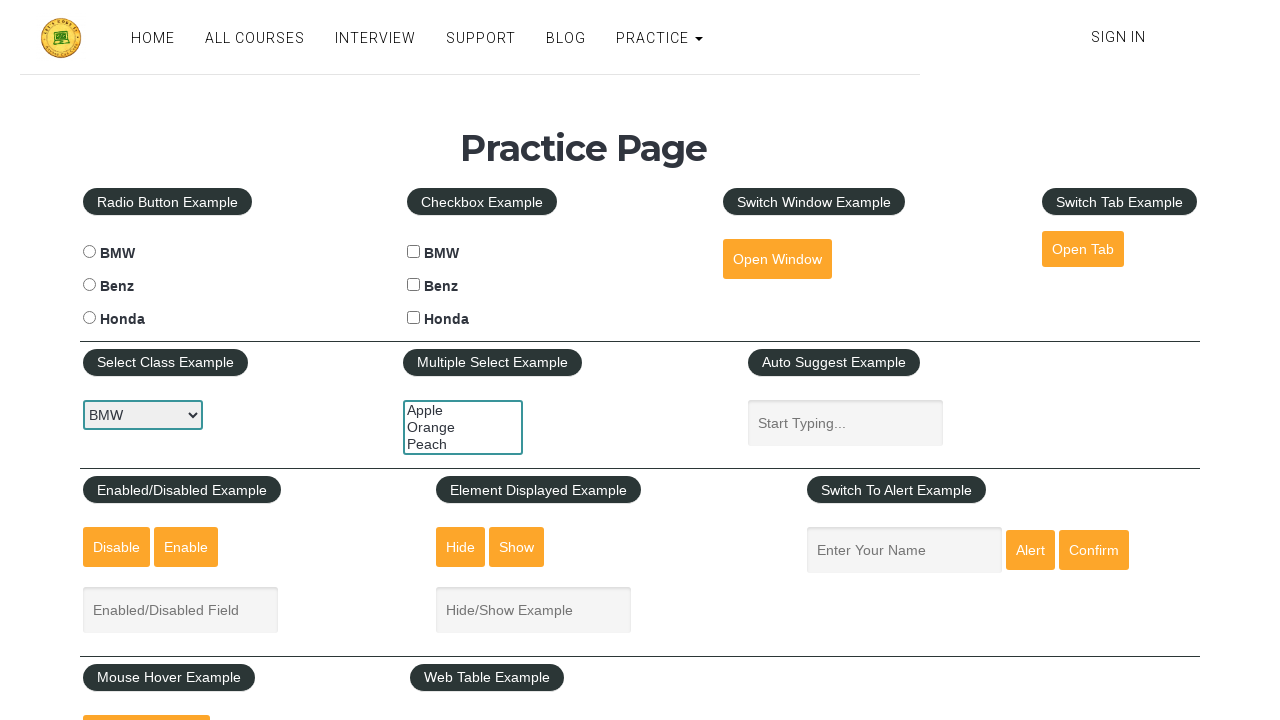